Tests checkbox operations by clicking checkboxes and verifying their selected states

Starting URL: https://kristinek.github.io/site/examples/actions

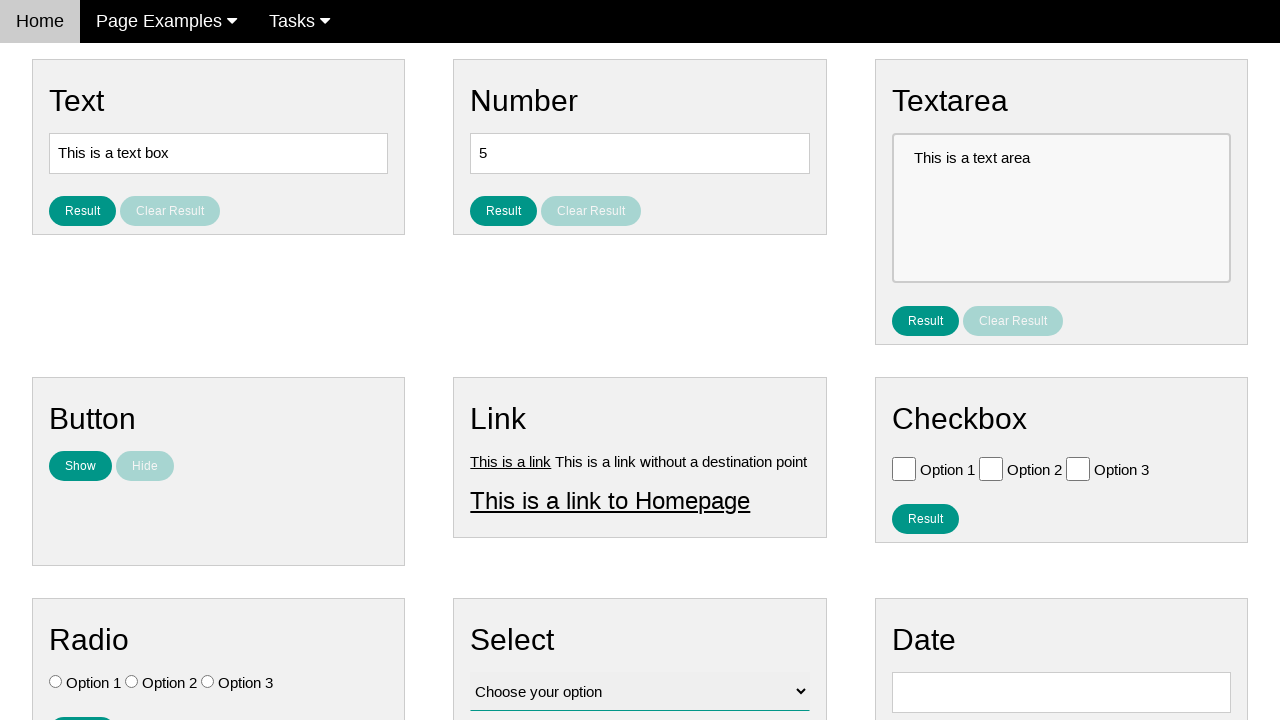

Navigated to checkbox operations test page
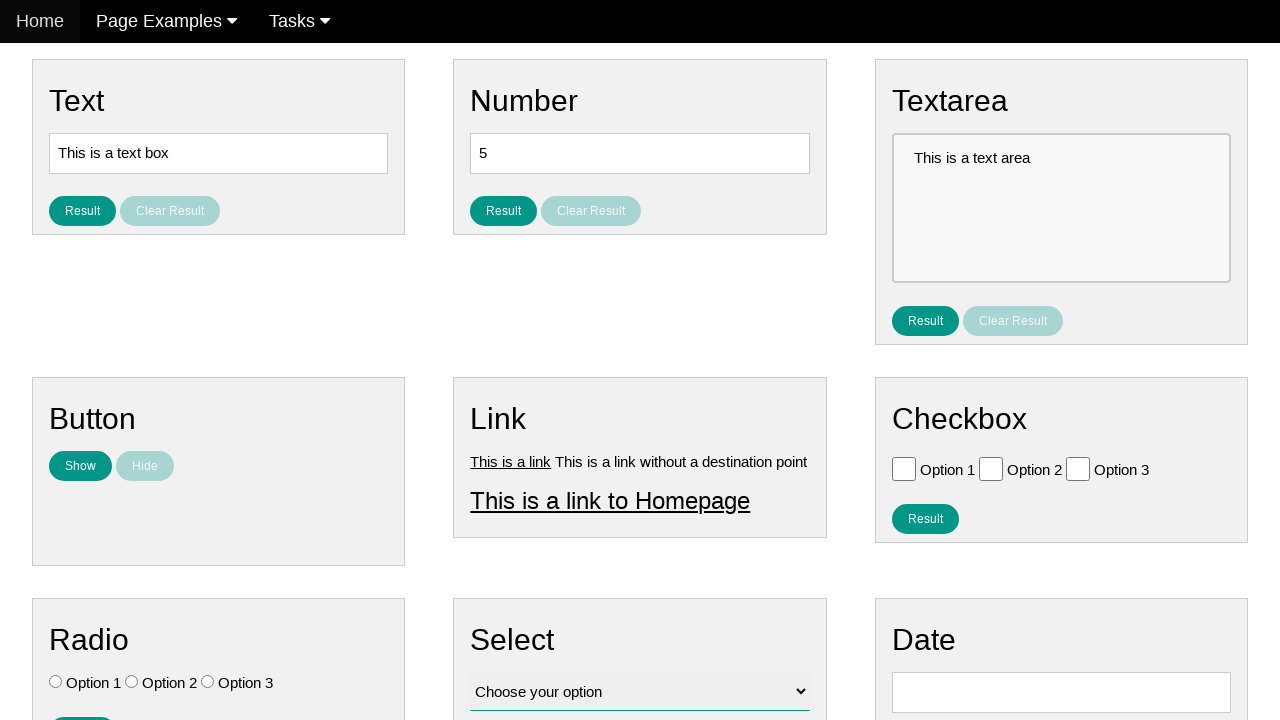

Clicked first checkbox to select it at (904, 468) on input#vfb-6-0
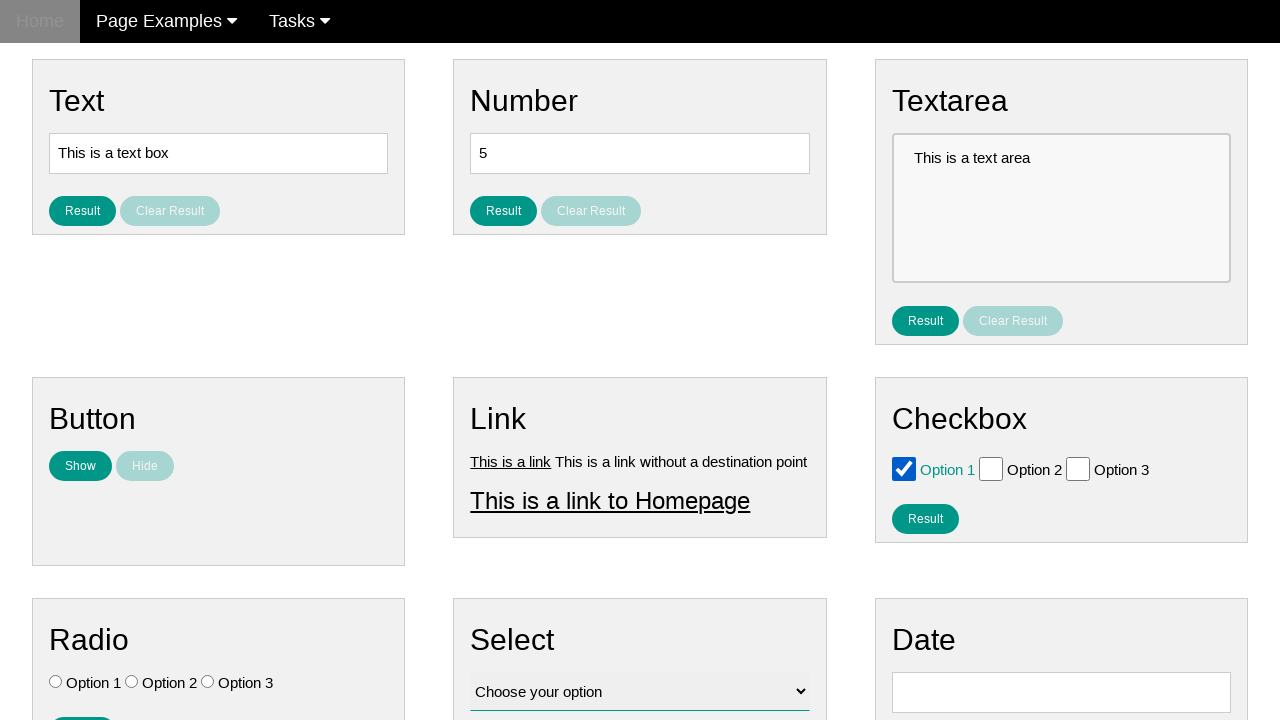

Clicked second checkbox to select it at (991, 468) on input#vfb-6-1
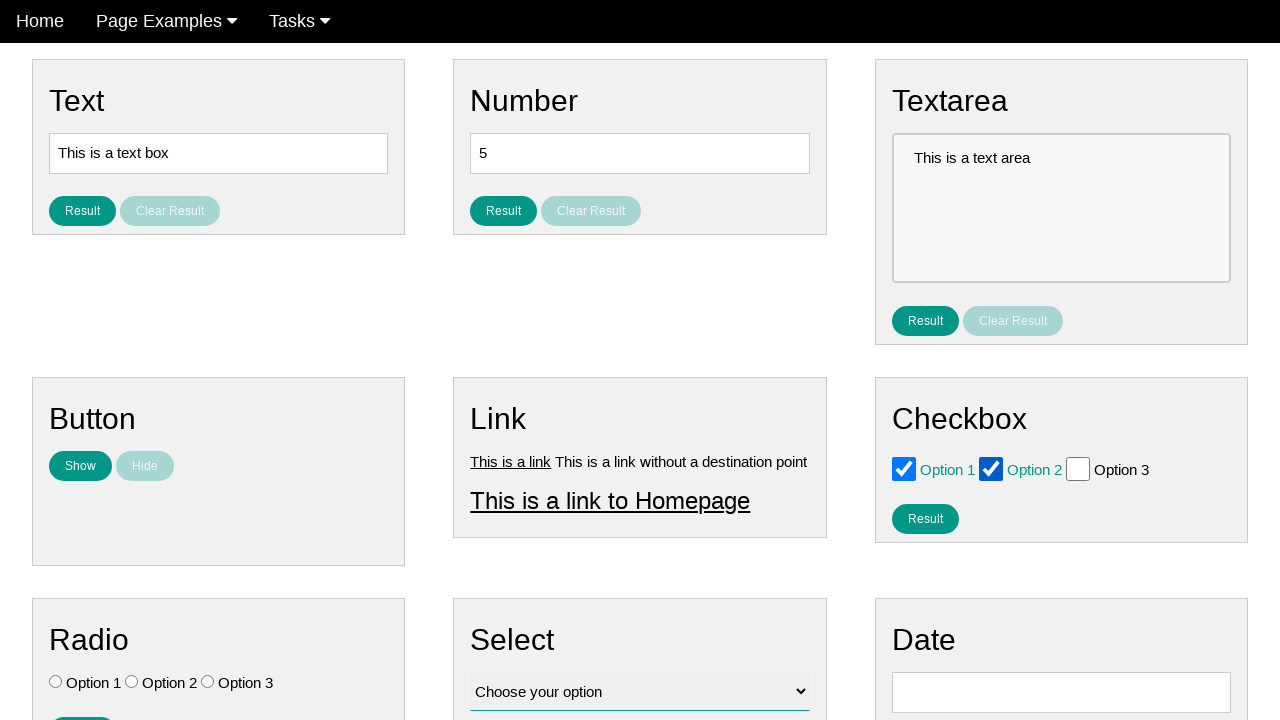

Clicked second checkbox again to unselect it at (991, 468) on input#vfb-6-1
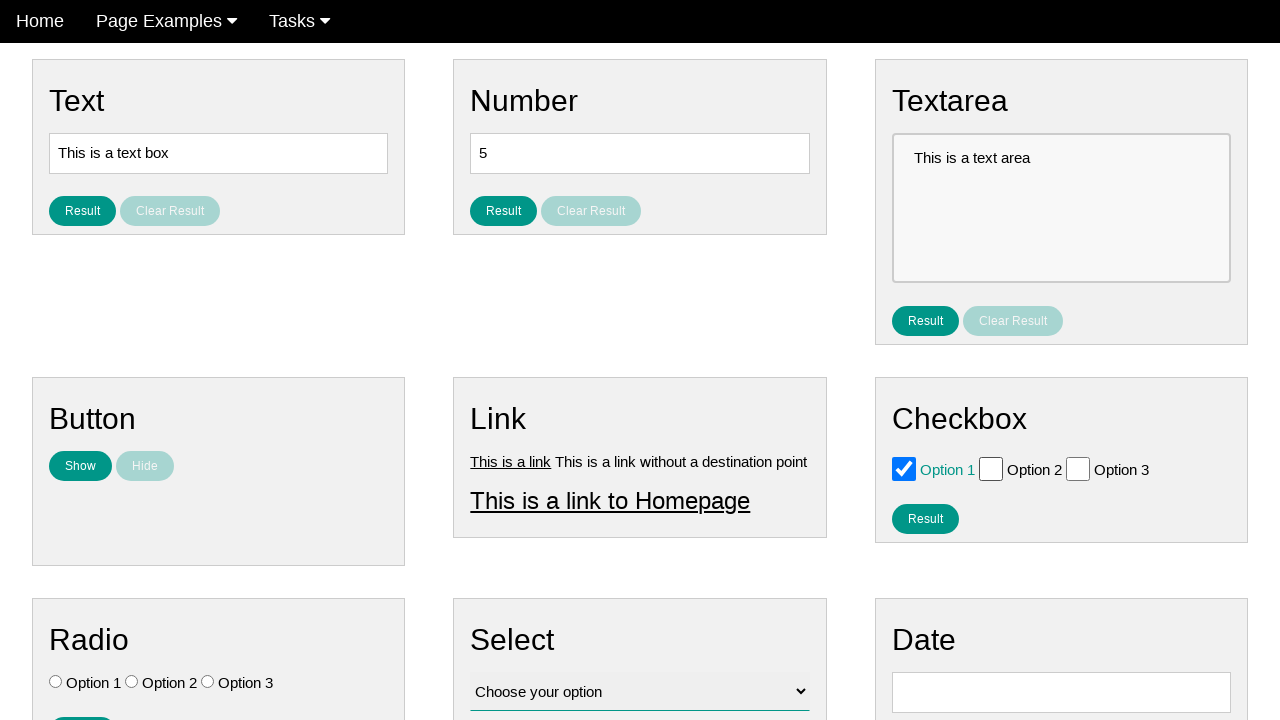

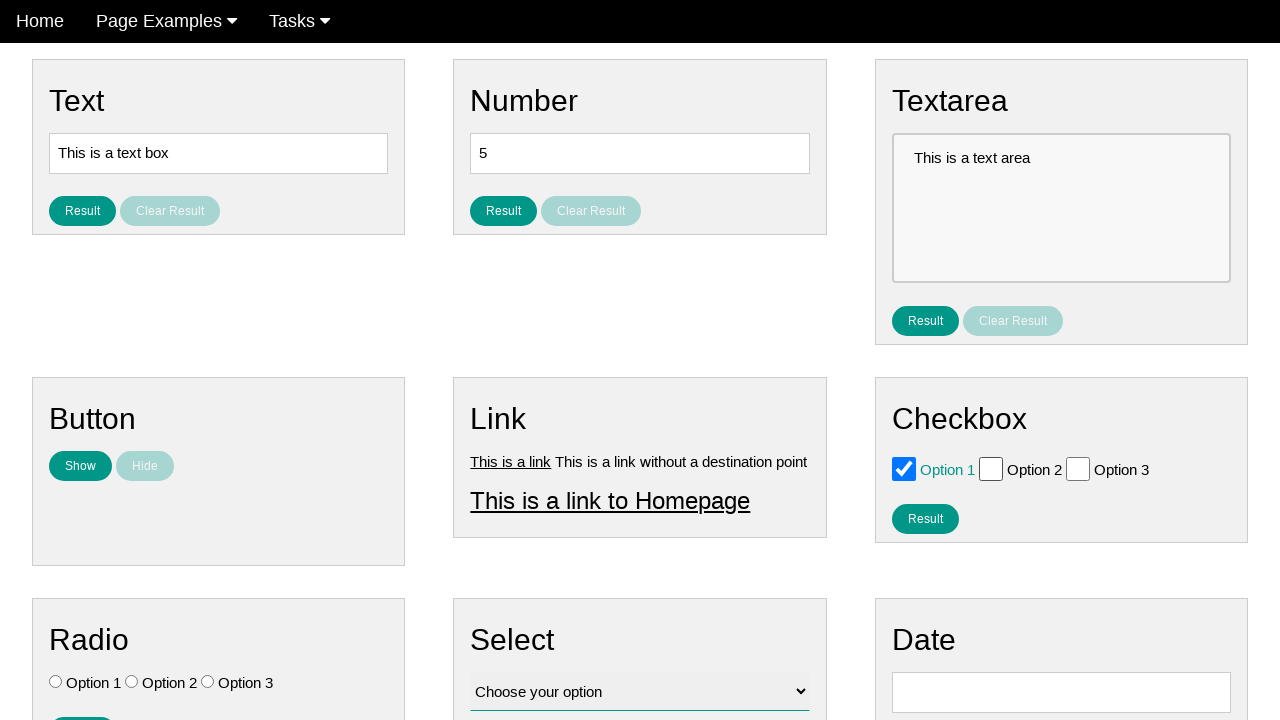